Navigates to a frames practice page and maximizes the browser window. The script is incomplete but demonstrates basic page navigation to a tutorial site for practicing with lightbox/frames elements.

Starting URL: https://www.hyrtutorials.com/p/frames-practice.html

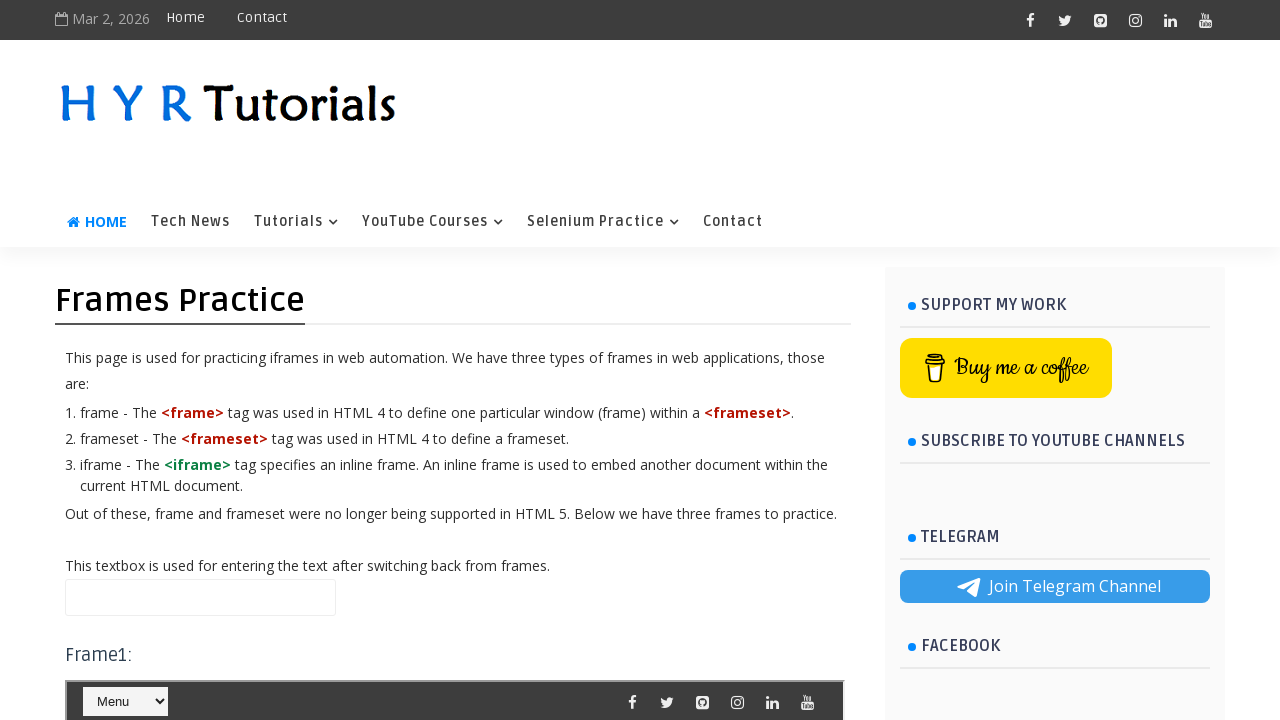

Navigated to frames practice page
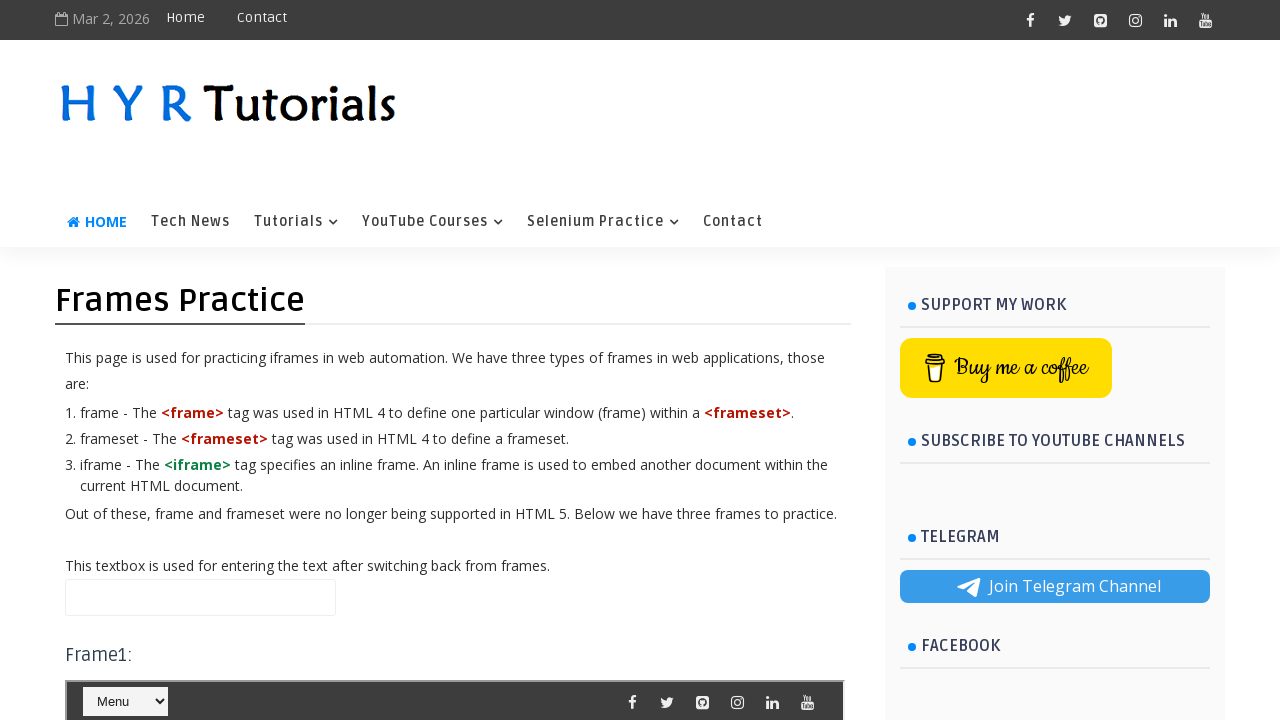

Maximized browser window to 1920x1080
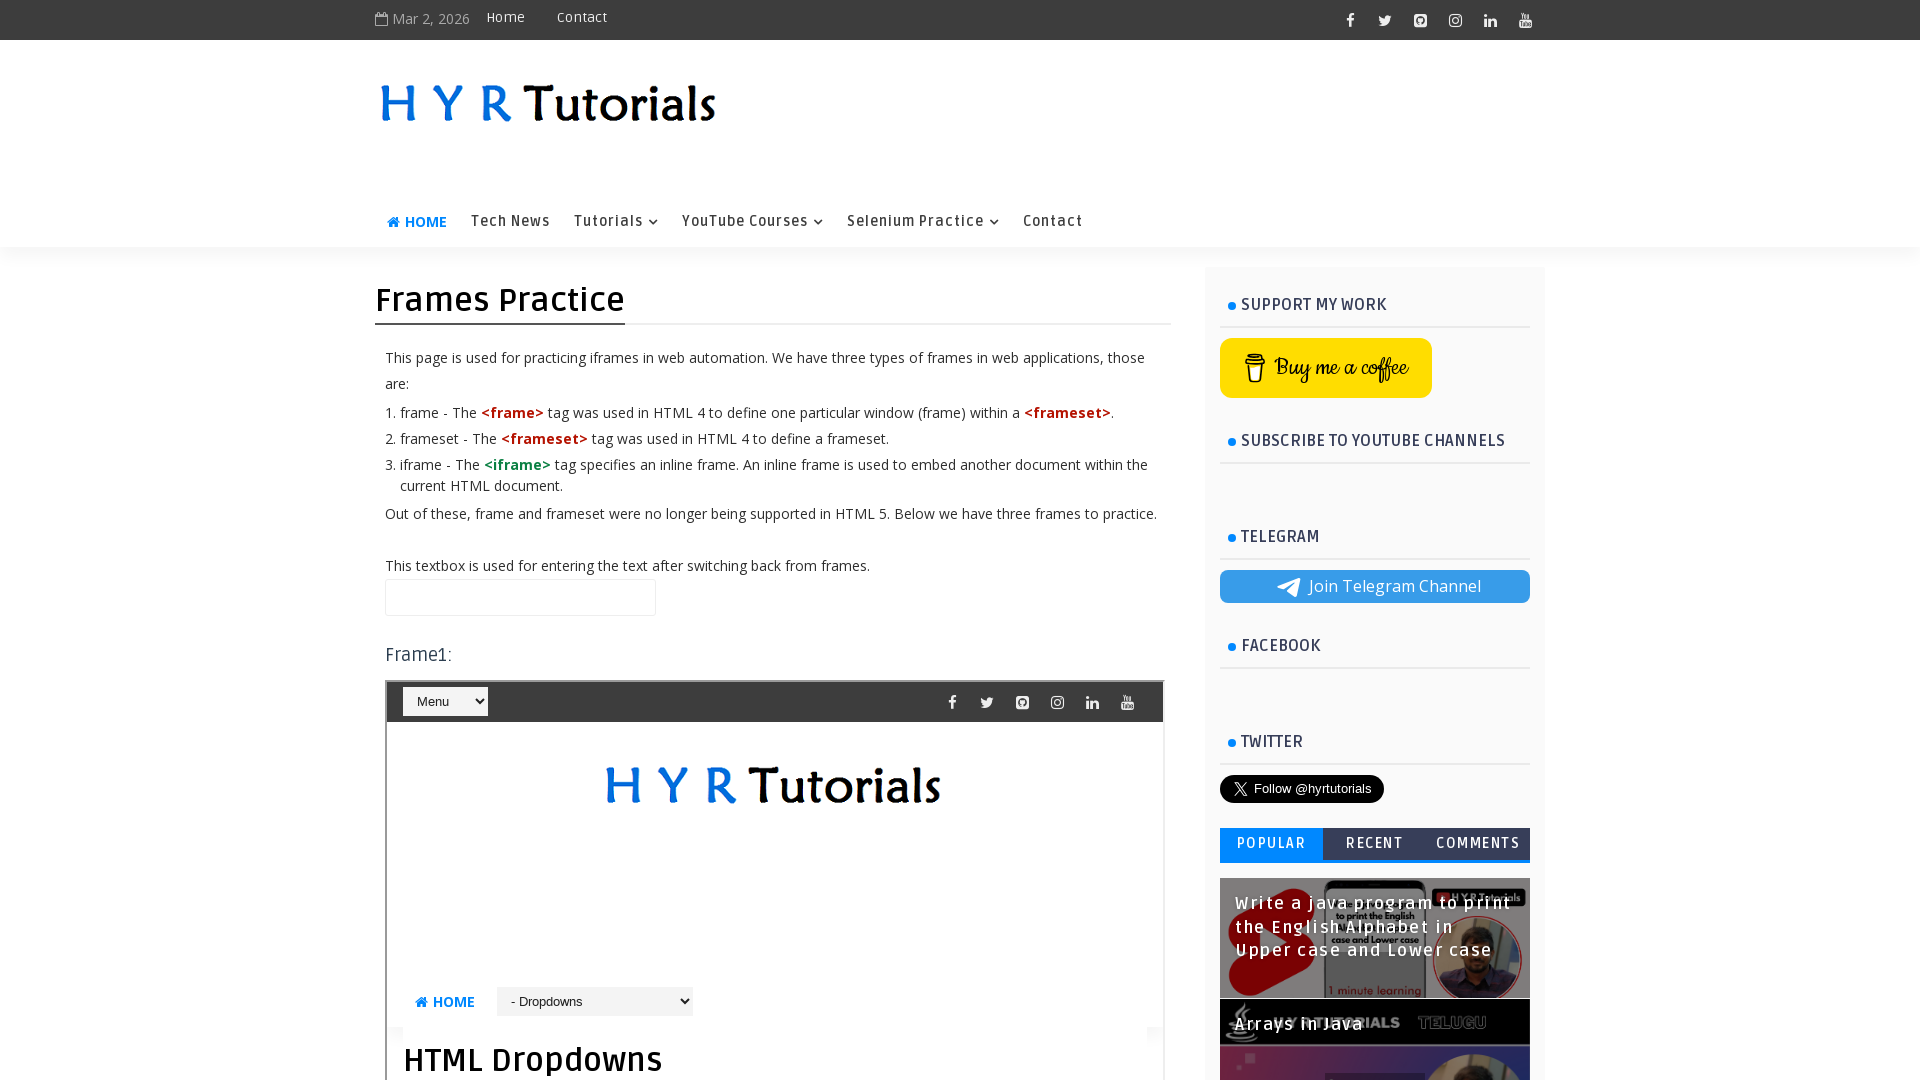

Page DOM content loaded
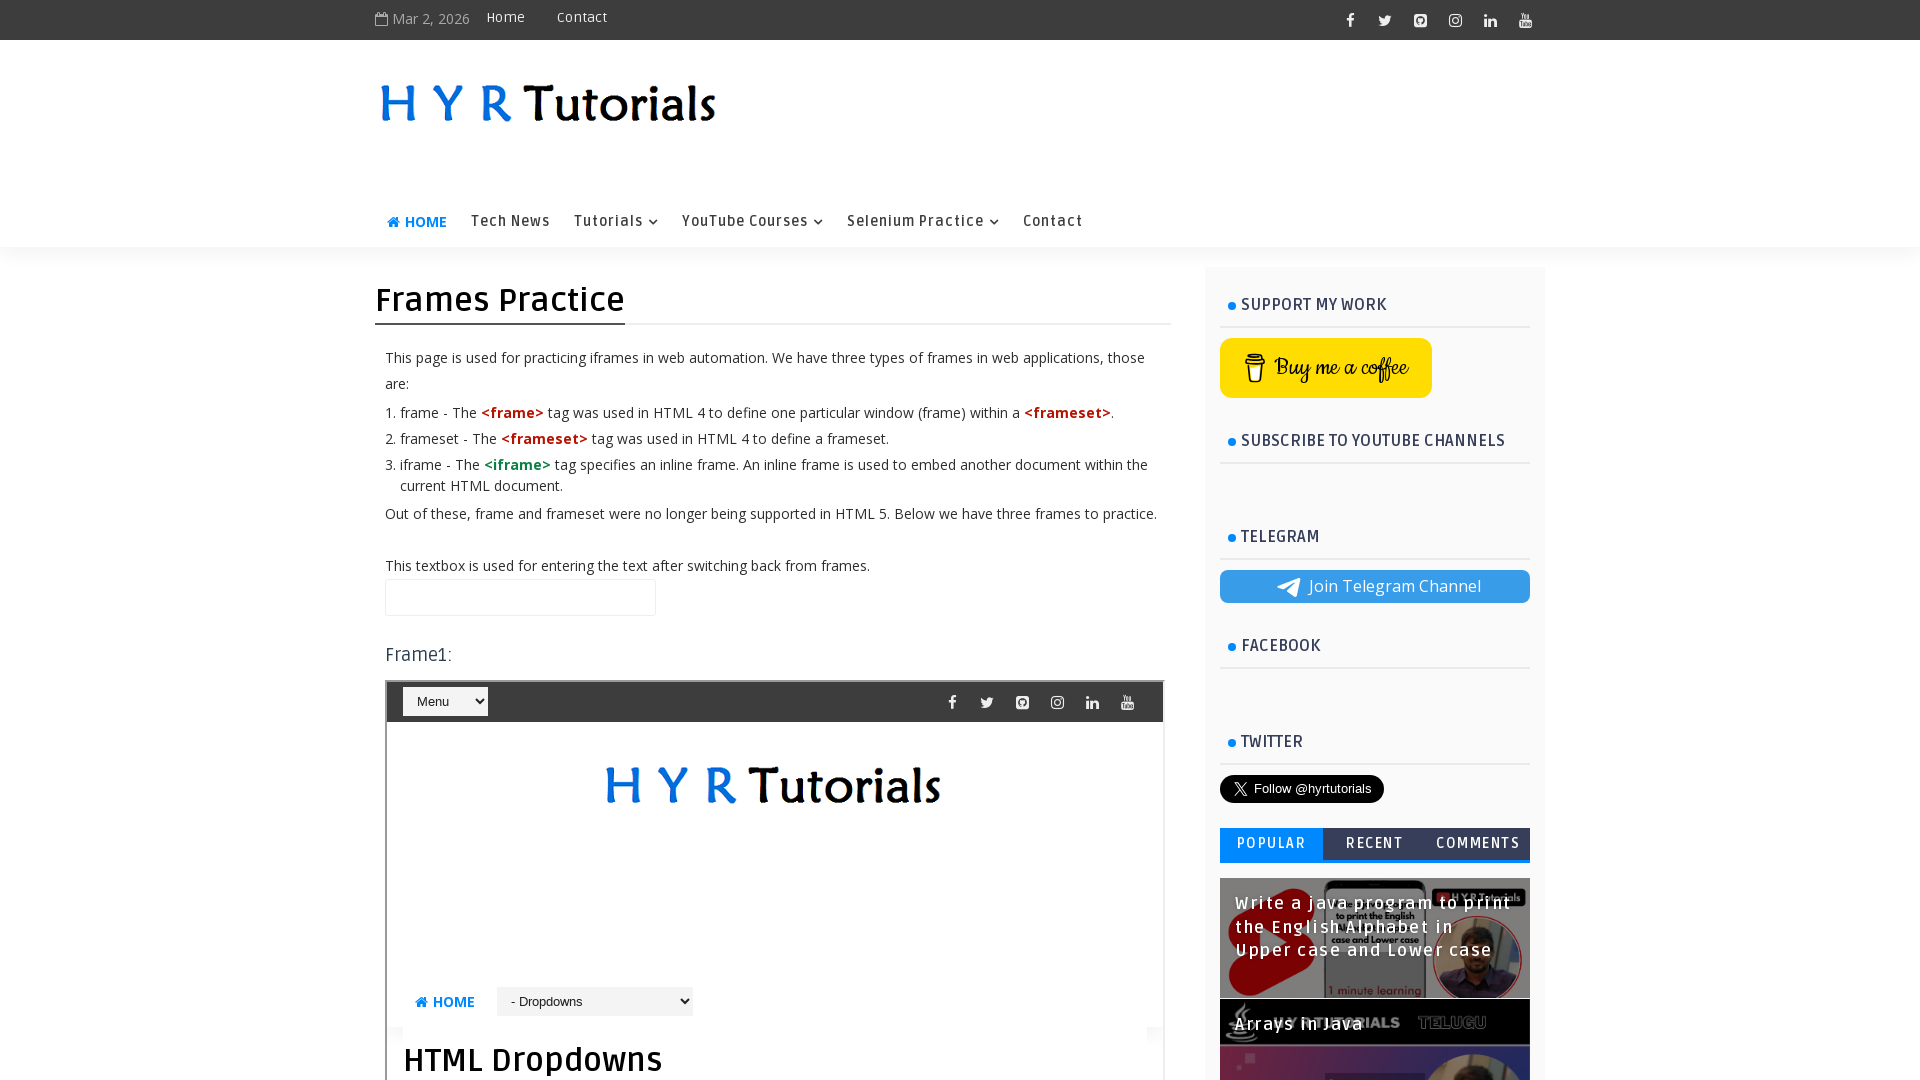

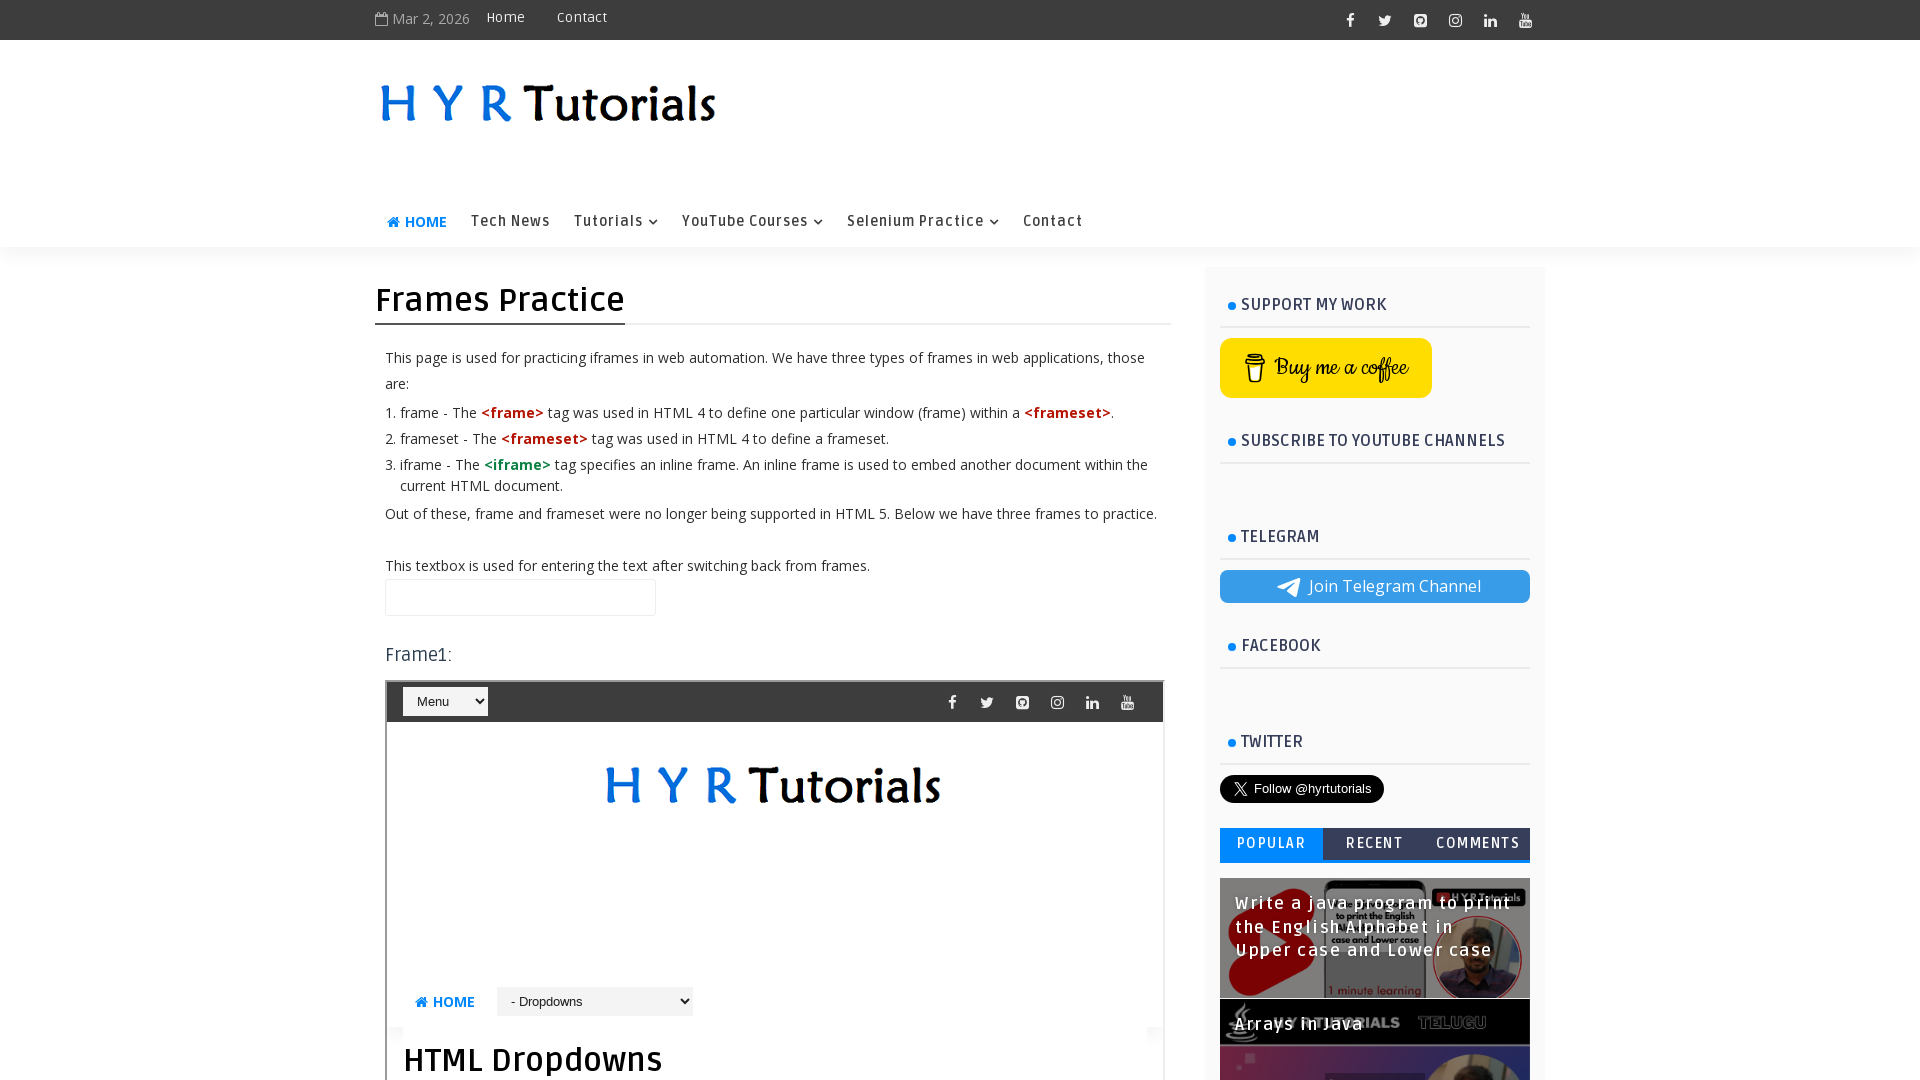